Tests confirmation alert handling by clicking a button and accepting the confirmation dialog

Starting URL: https://demoqa.com/alerts

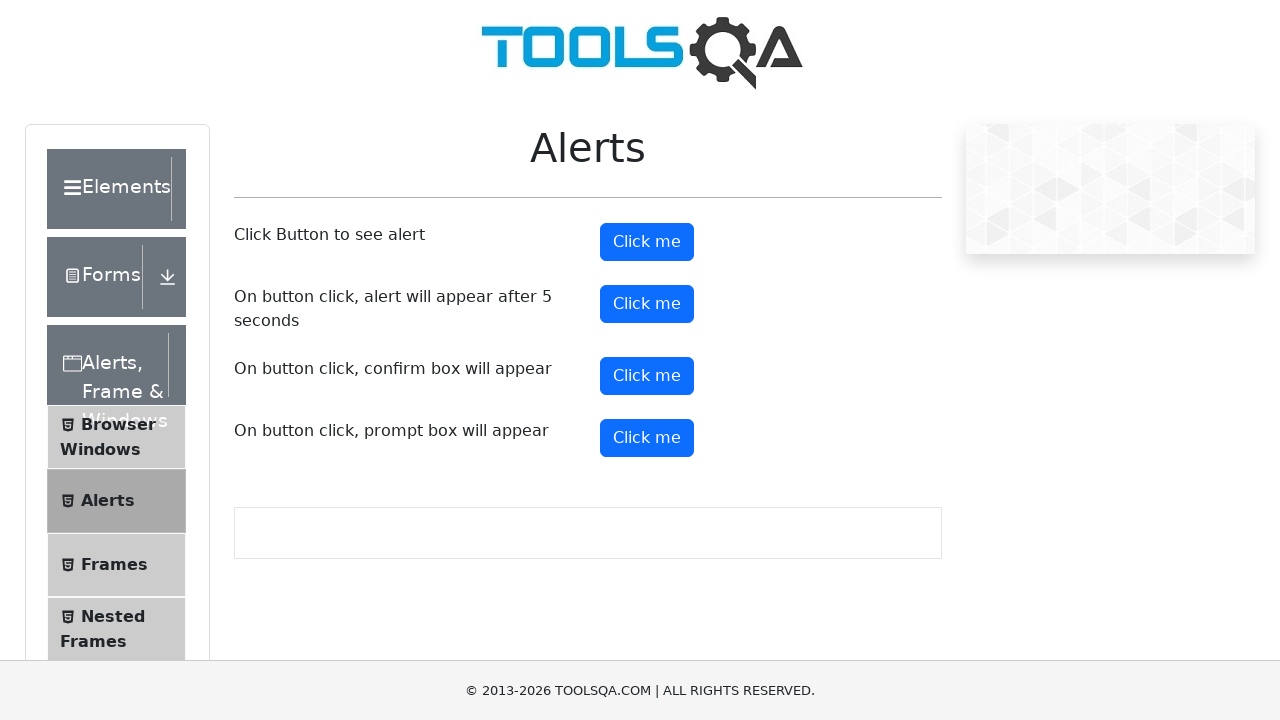

Set up dialog handler to accept alerts
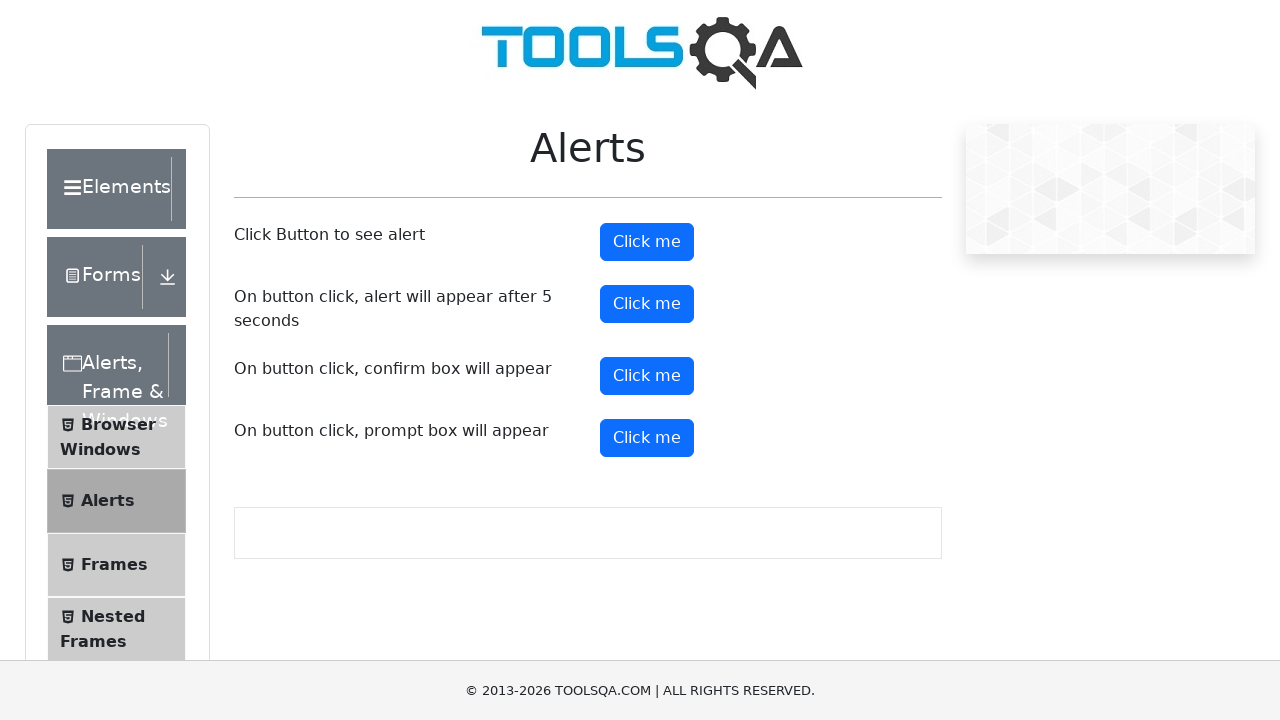

Clicked the confirm button to trigger confirmation alert at (647, 376) on #confirmButton
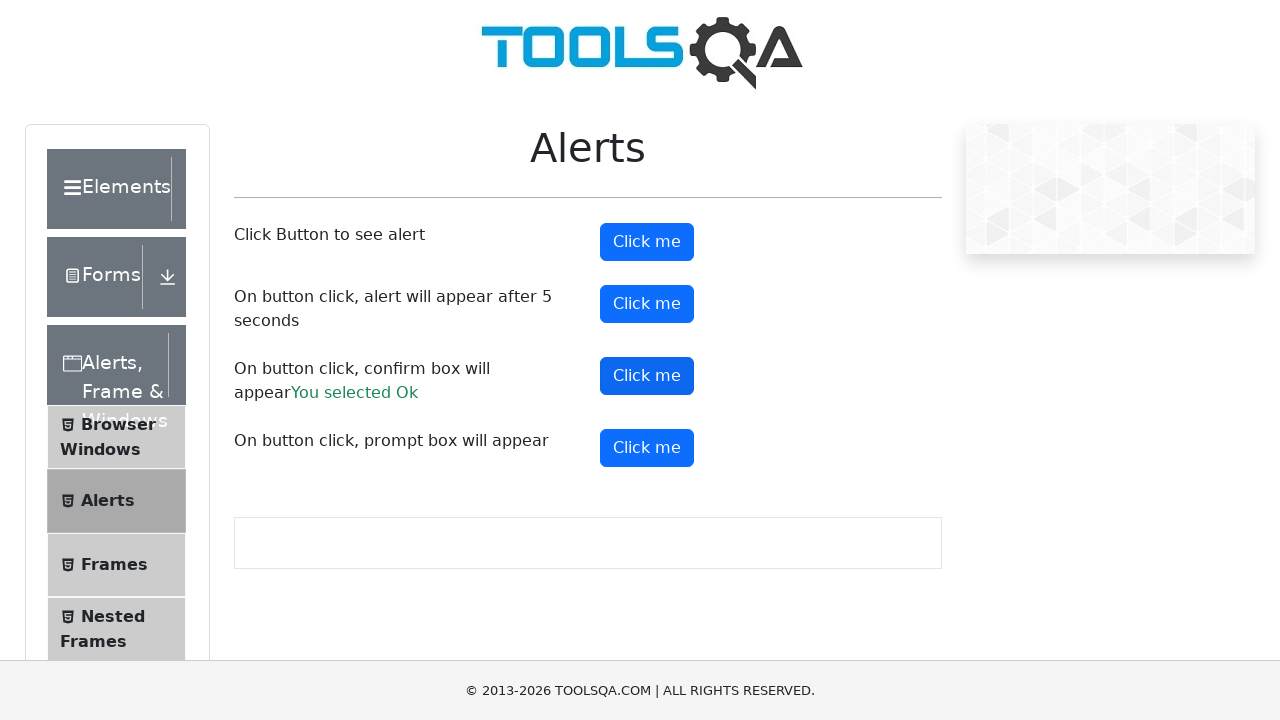

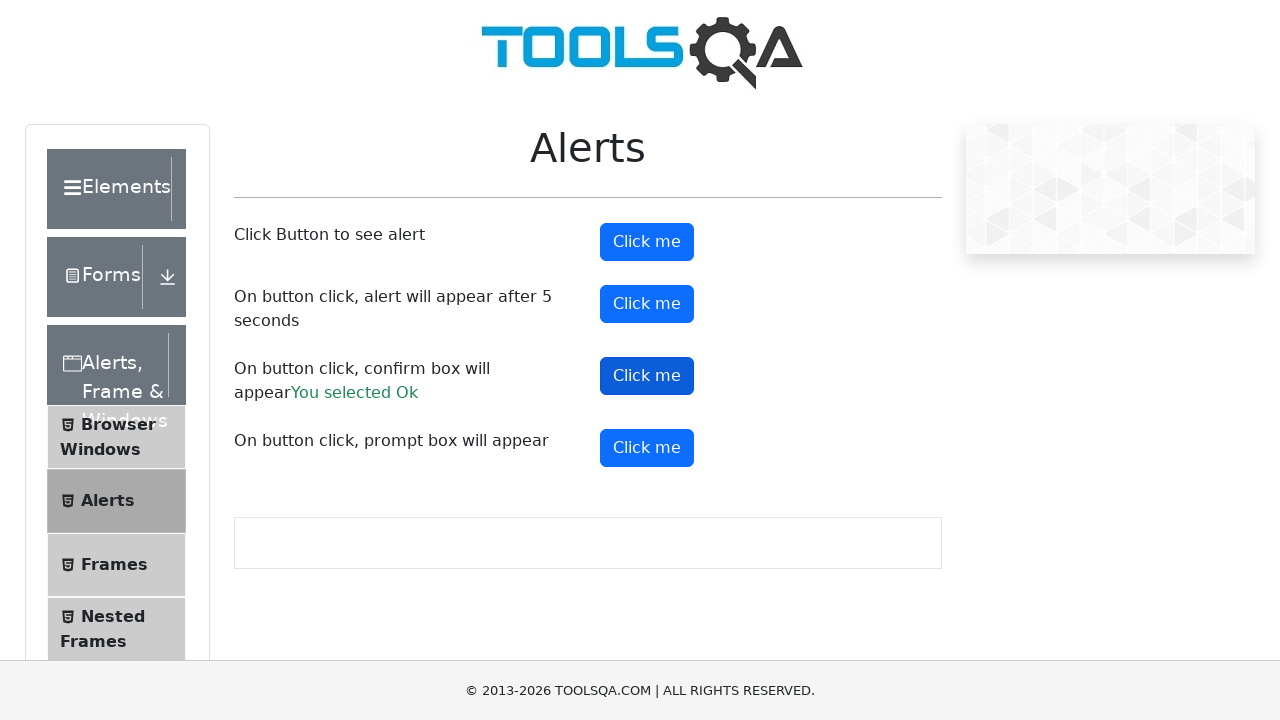